Tests that the "Community Guidelines" footer link navigates to the correct /community_guidelines page

Starting URL: https://scratch.mit.edu

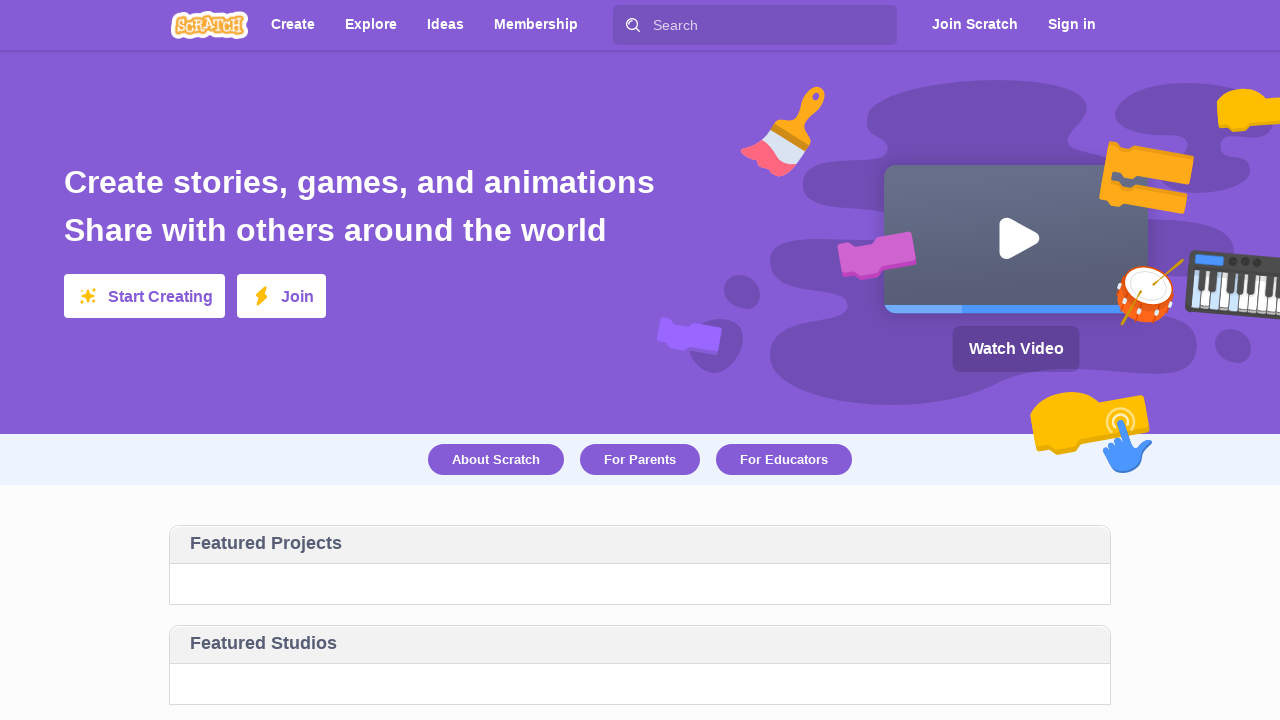

Waited for footer element to load
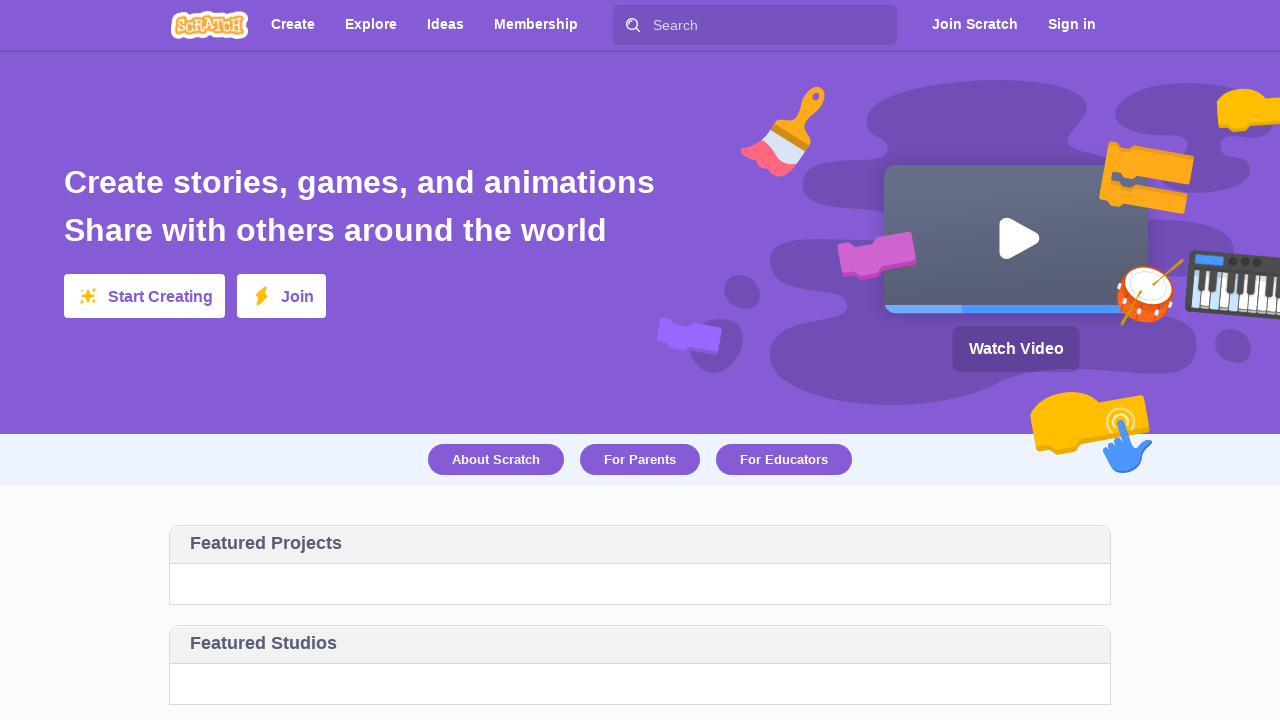

Clicked 'Community Guidelines' link in footer at (431, 486) on #footer >> text=Community Guidelines
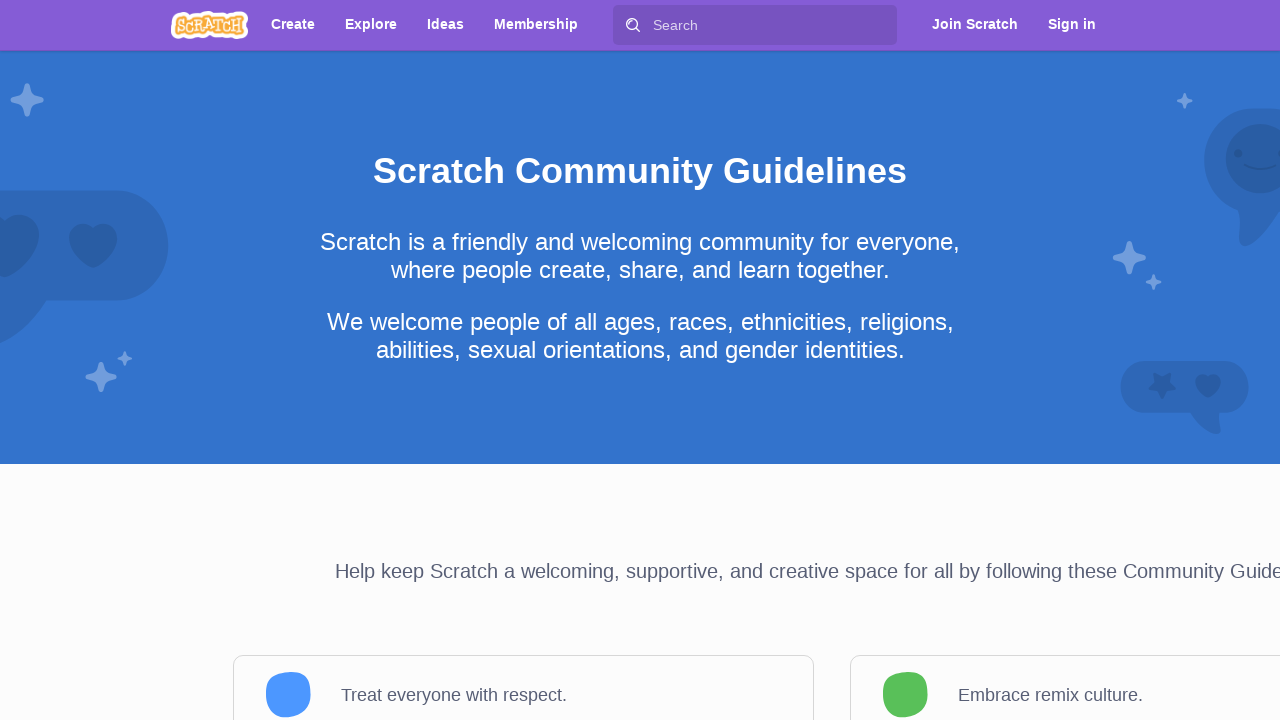

Navigated to /community_guidelines page
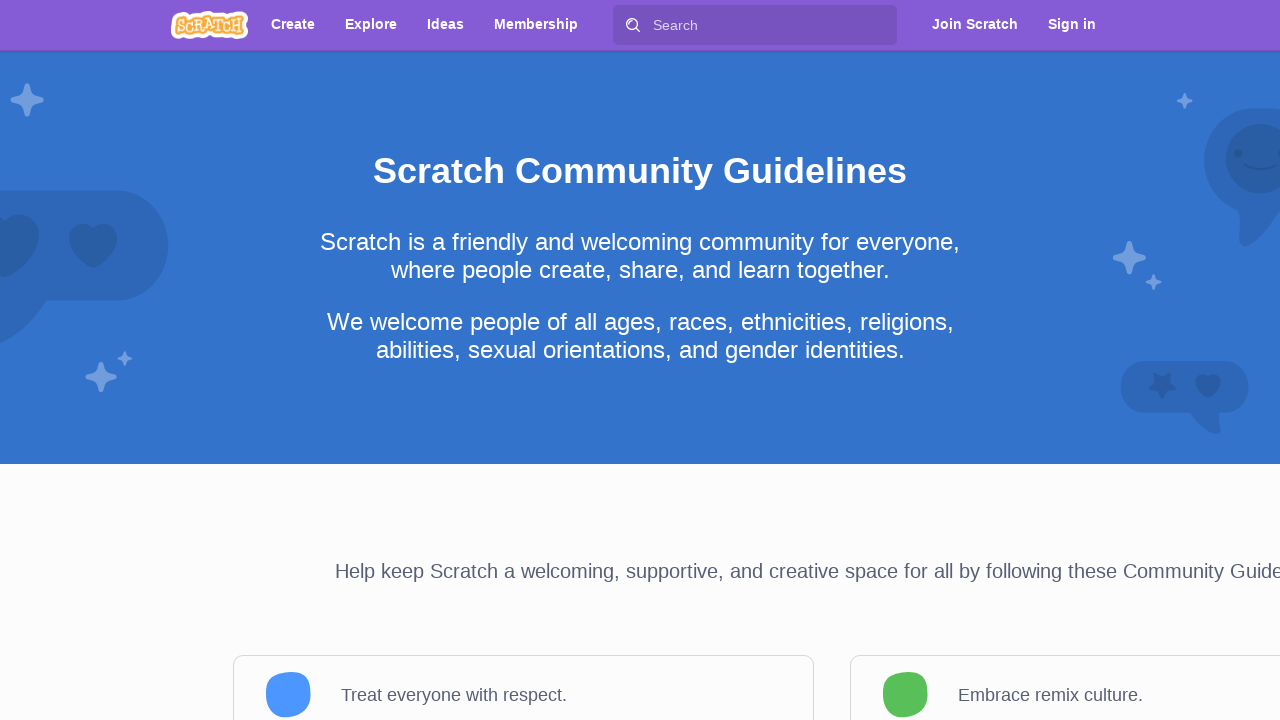

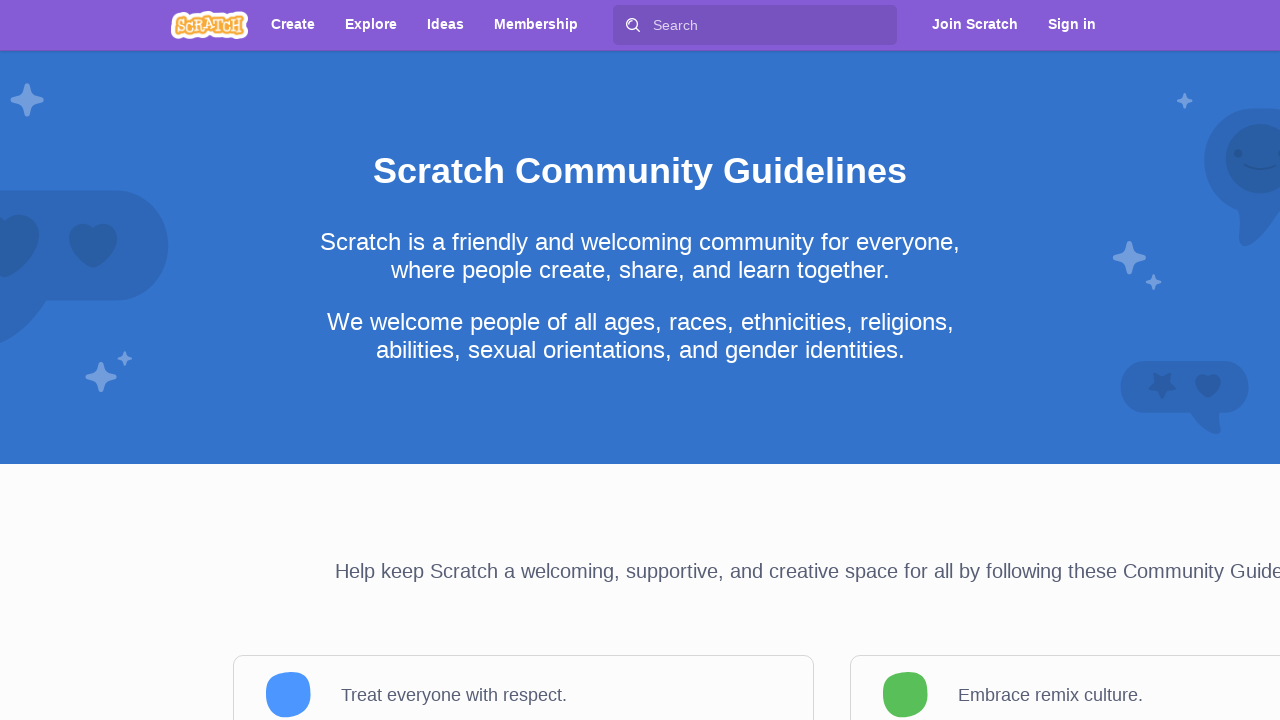